Tests page scrolling functionality by scrolling the main window and then scrolling within a fixed table element

Starting URL: https://rahulshettyacademy.com/AutomationPractice/

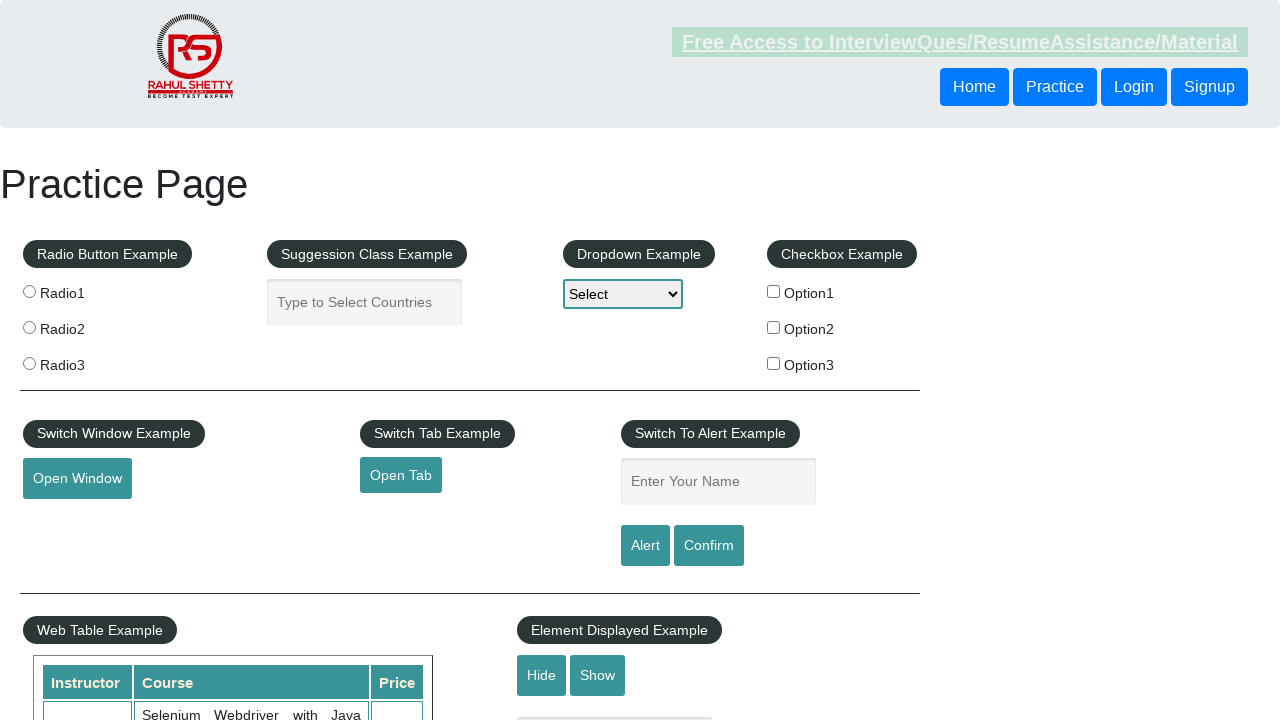

Scrolled main window down by 600 pixels
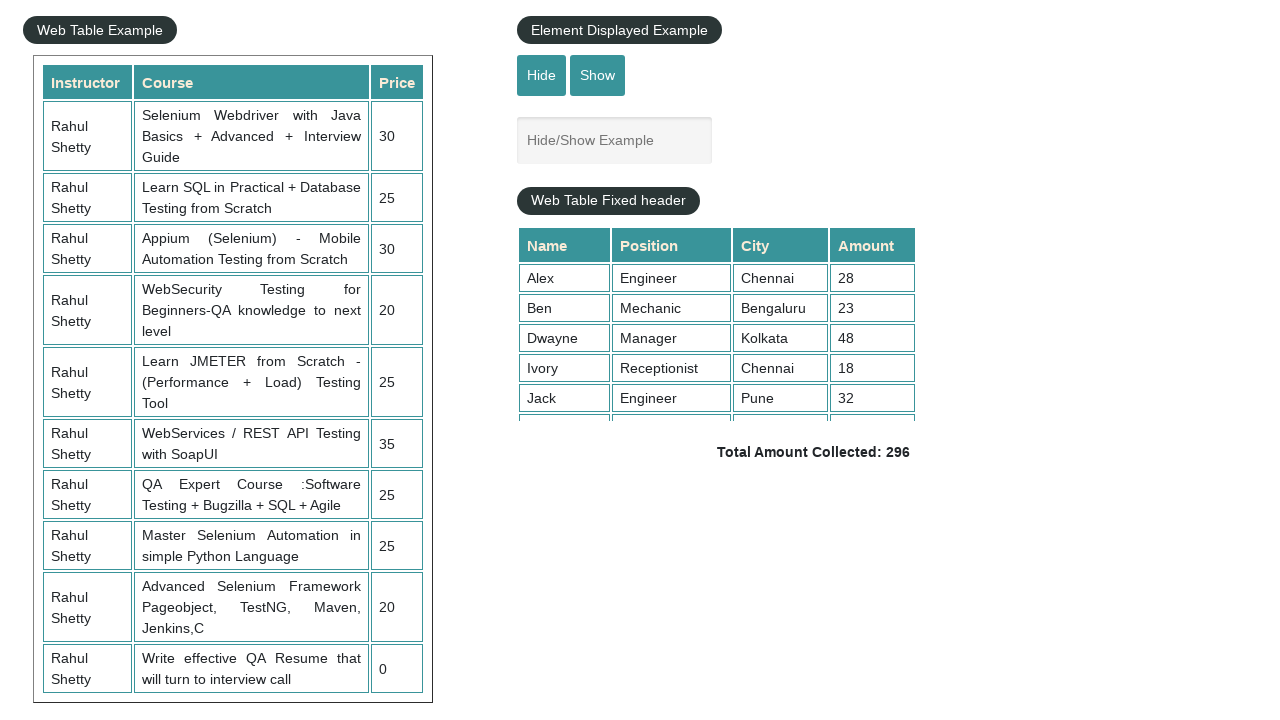

Waited 1 second for scroll to complete
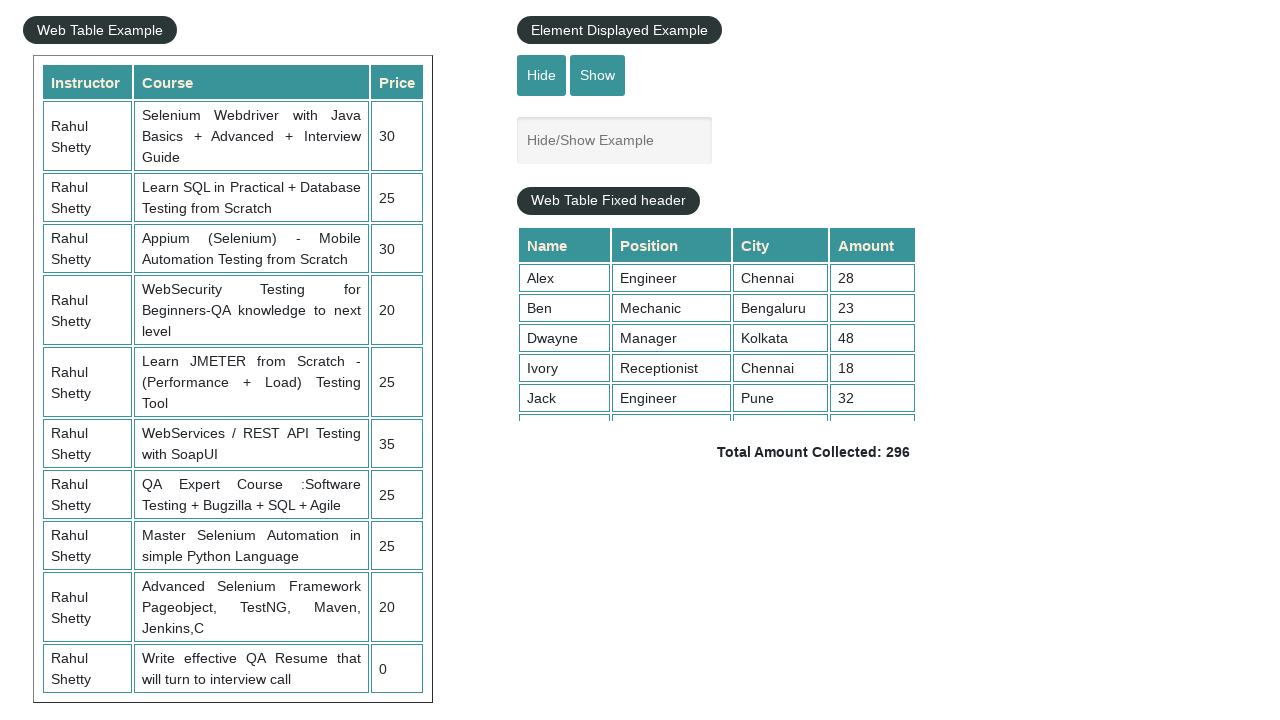

Scrolled within fixed table element to position 5000
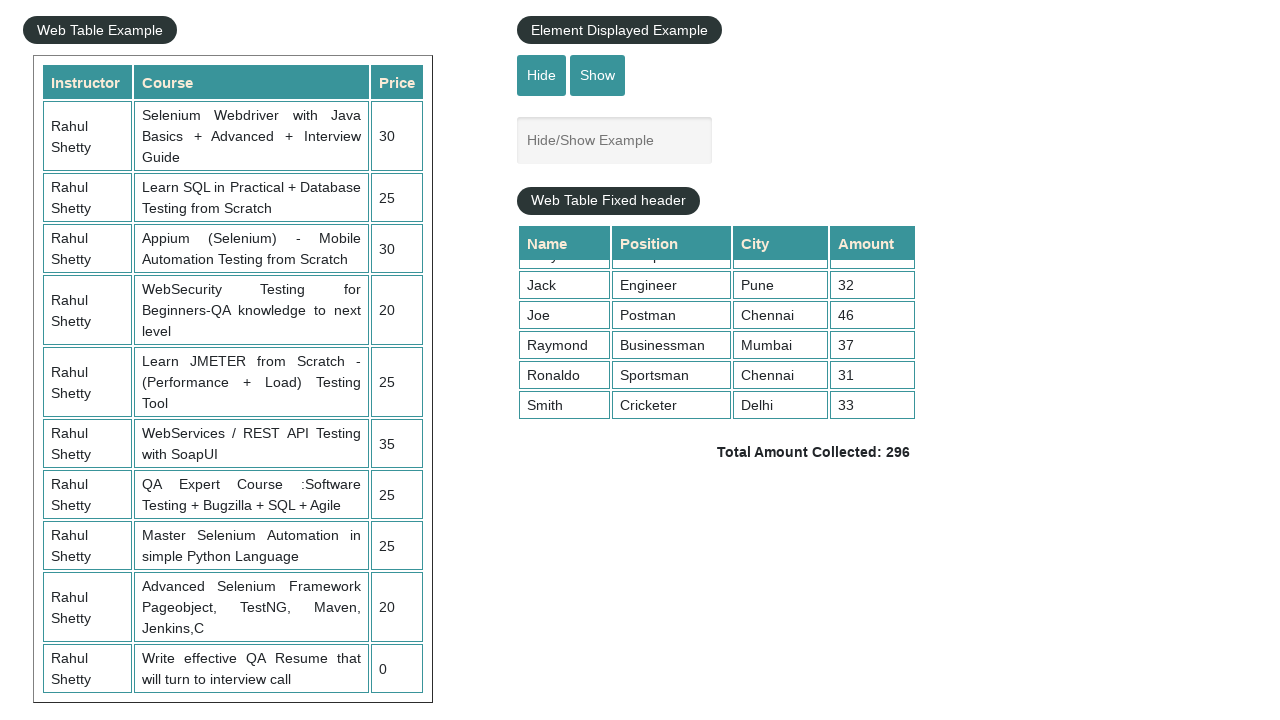

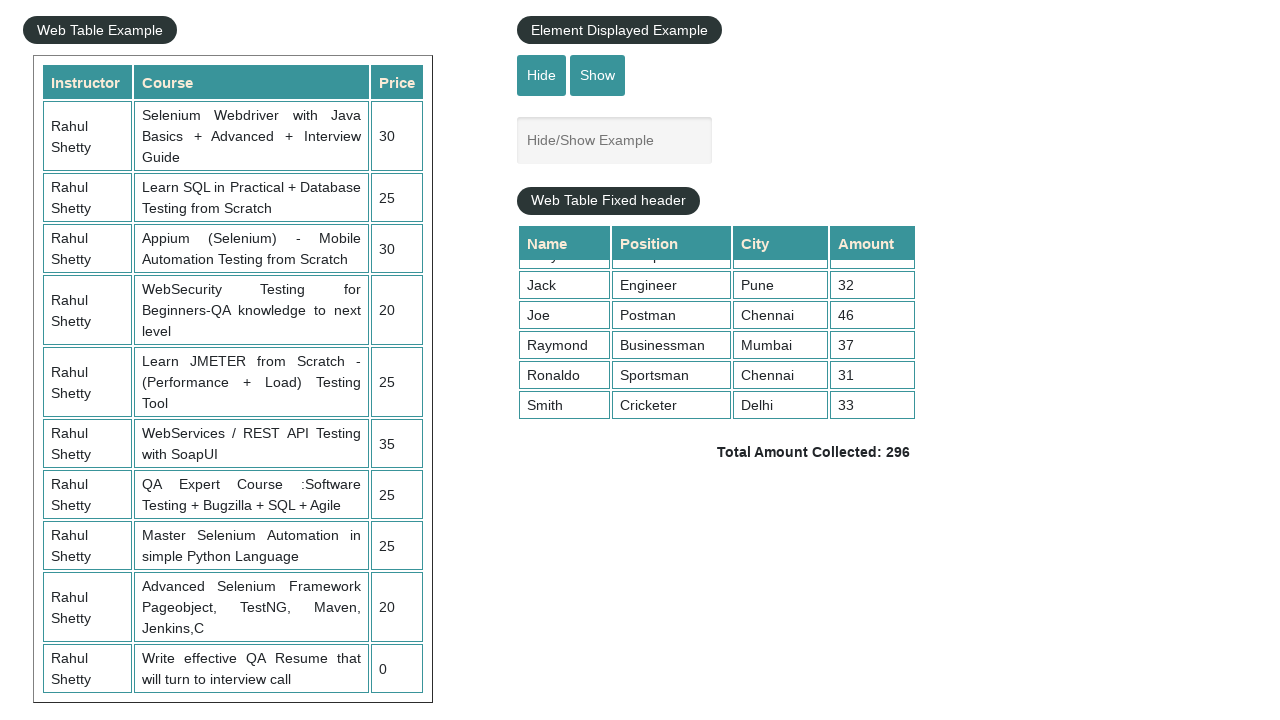